Navigates to Flipkart homepage and maximizes the browser window to verify the page loads successfully.

Starting URL: https://www.flipkart.com

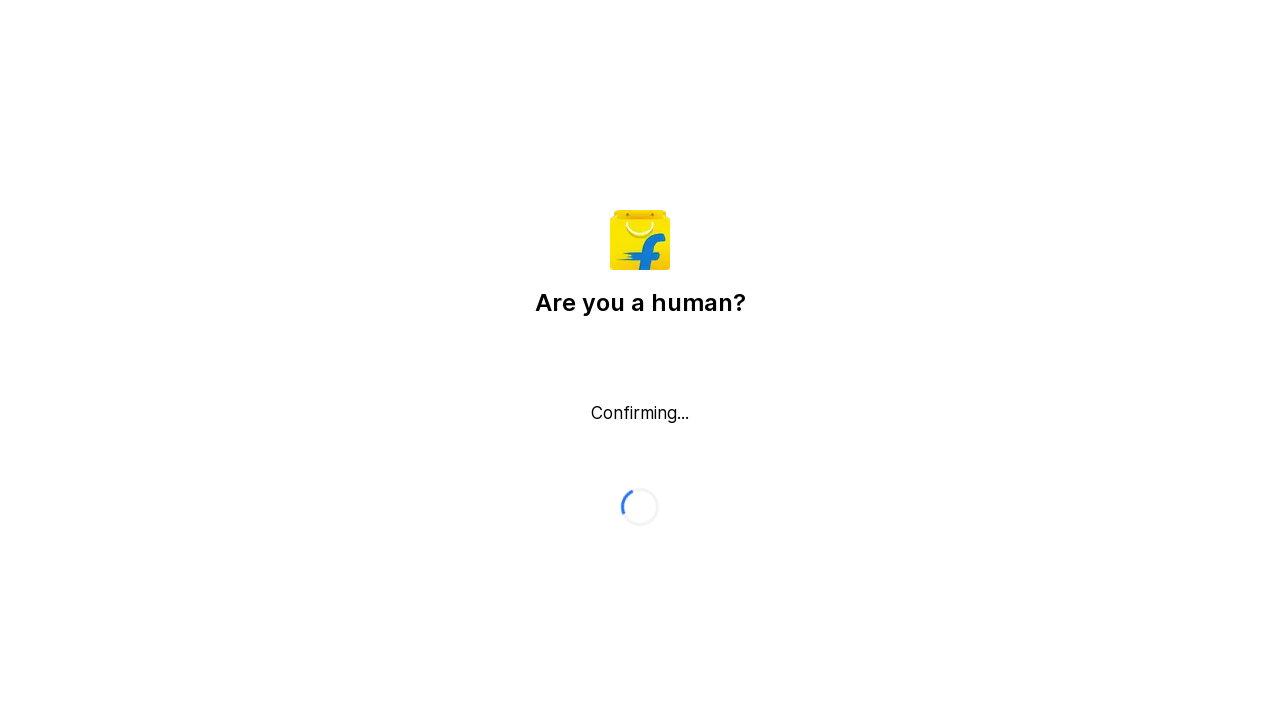

Waited for Flipkart homepage to load (domcontentloaded state)
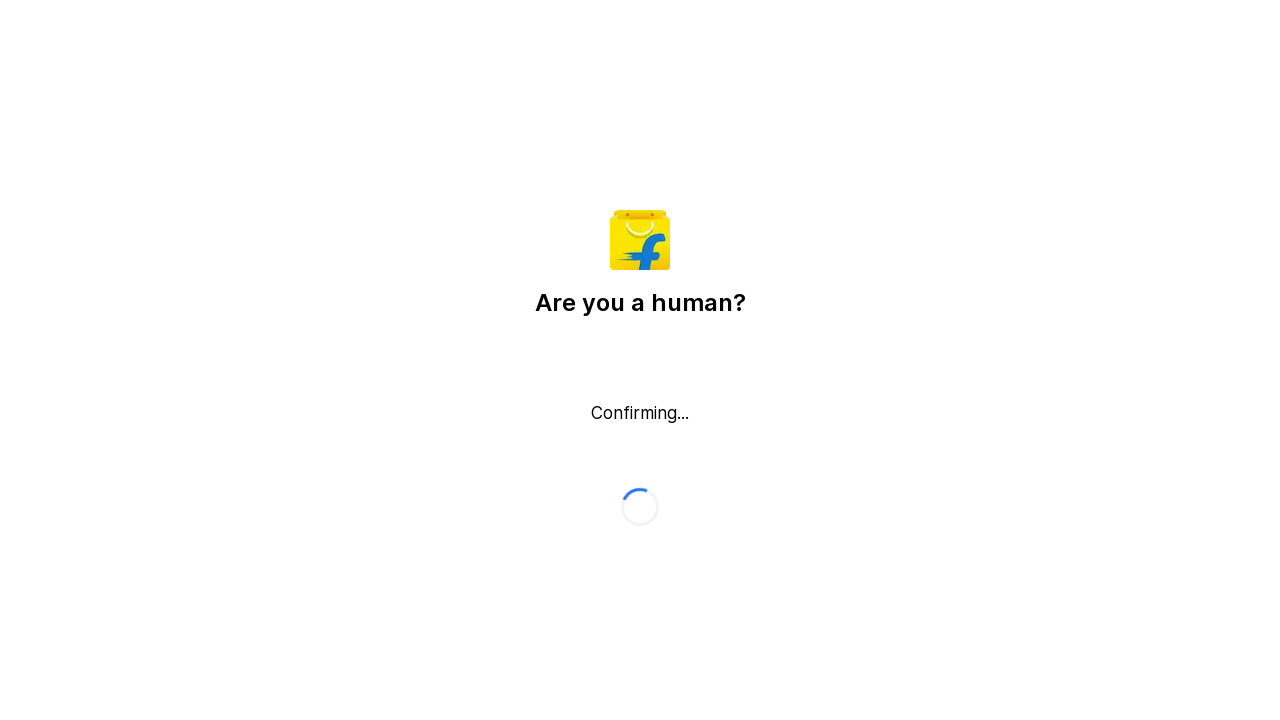

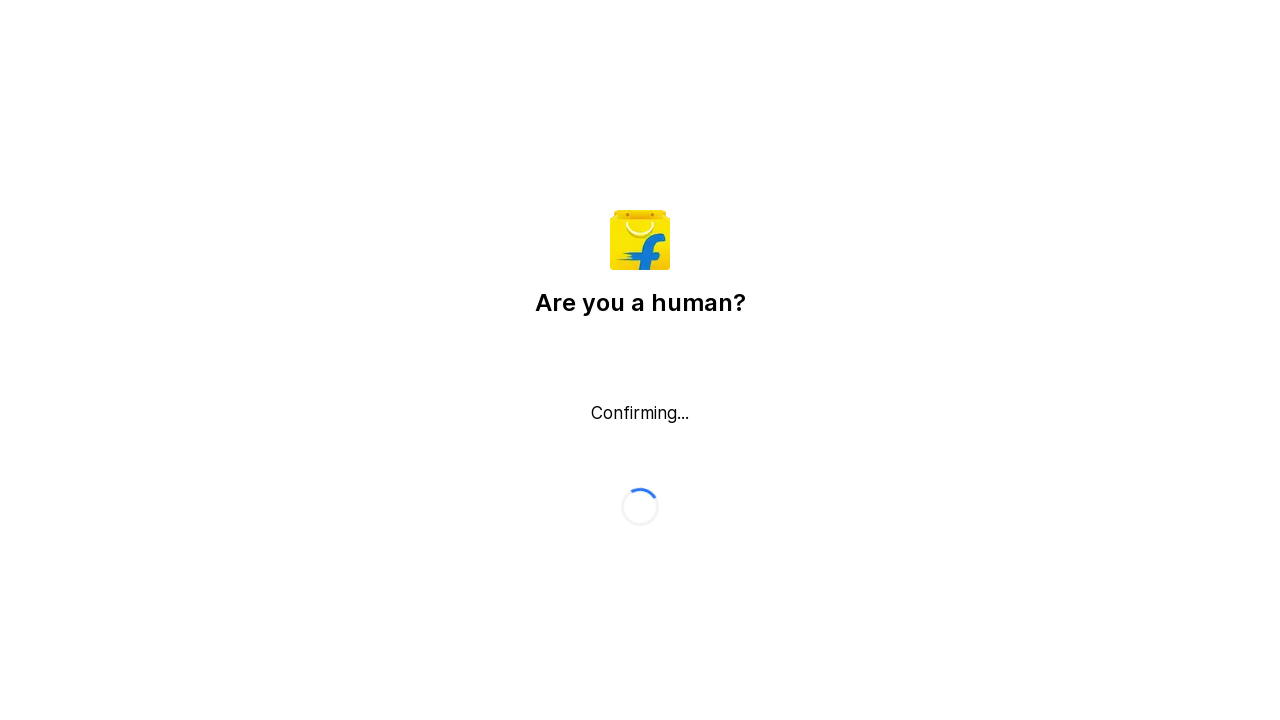